Opens the Expedia homepage and maximizes the browser window to verify basic page load functionality

Starting URL: http://www.expedia.com

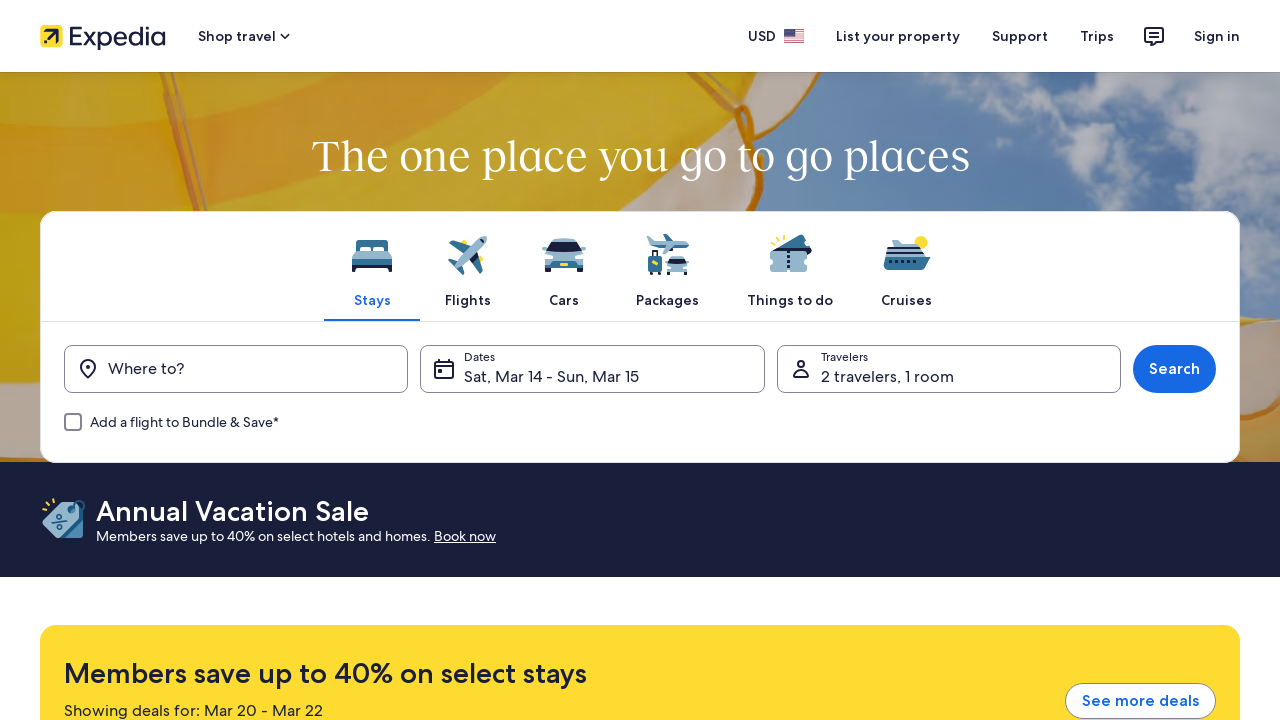

Set viewport size to 1920x1080 to maximize browser window
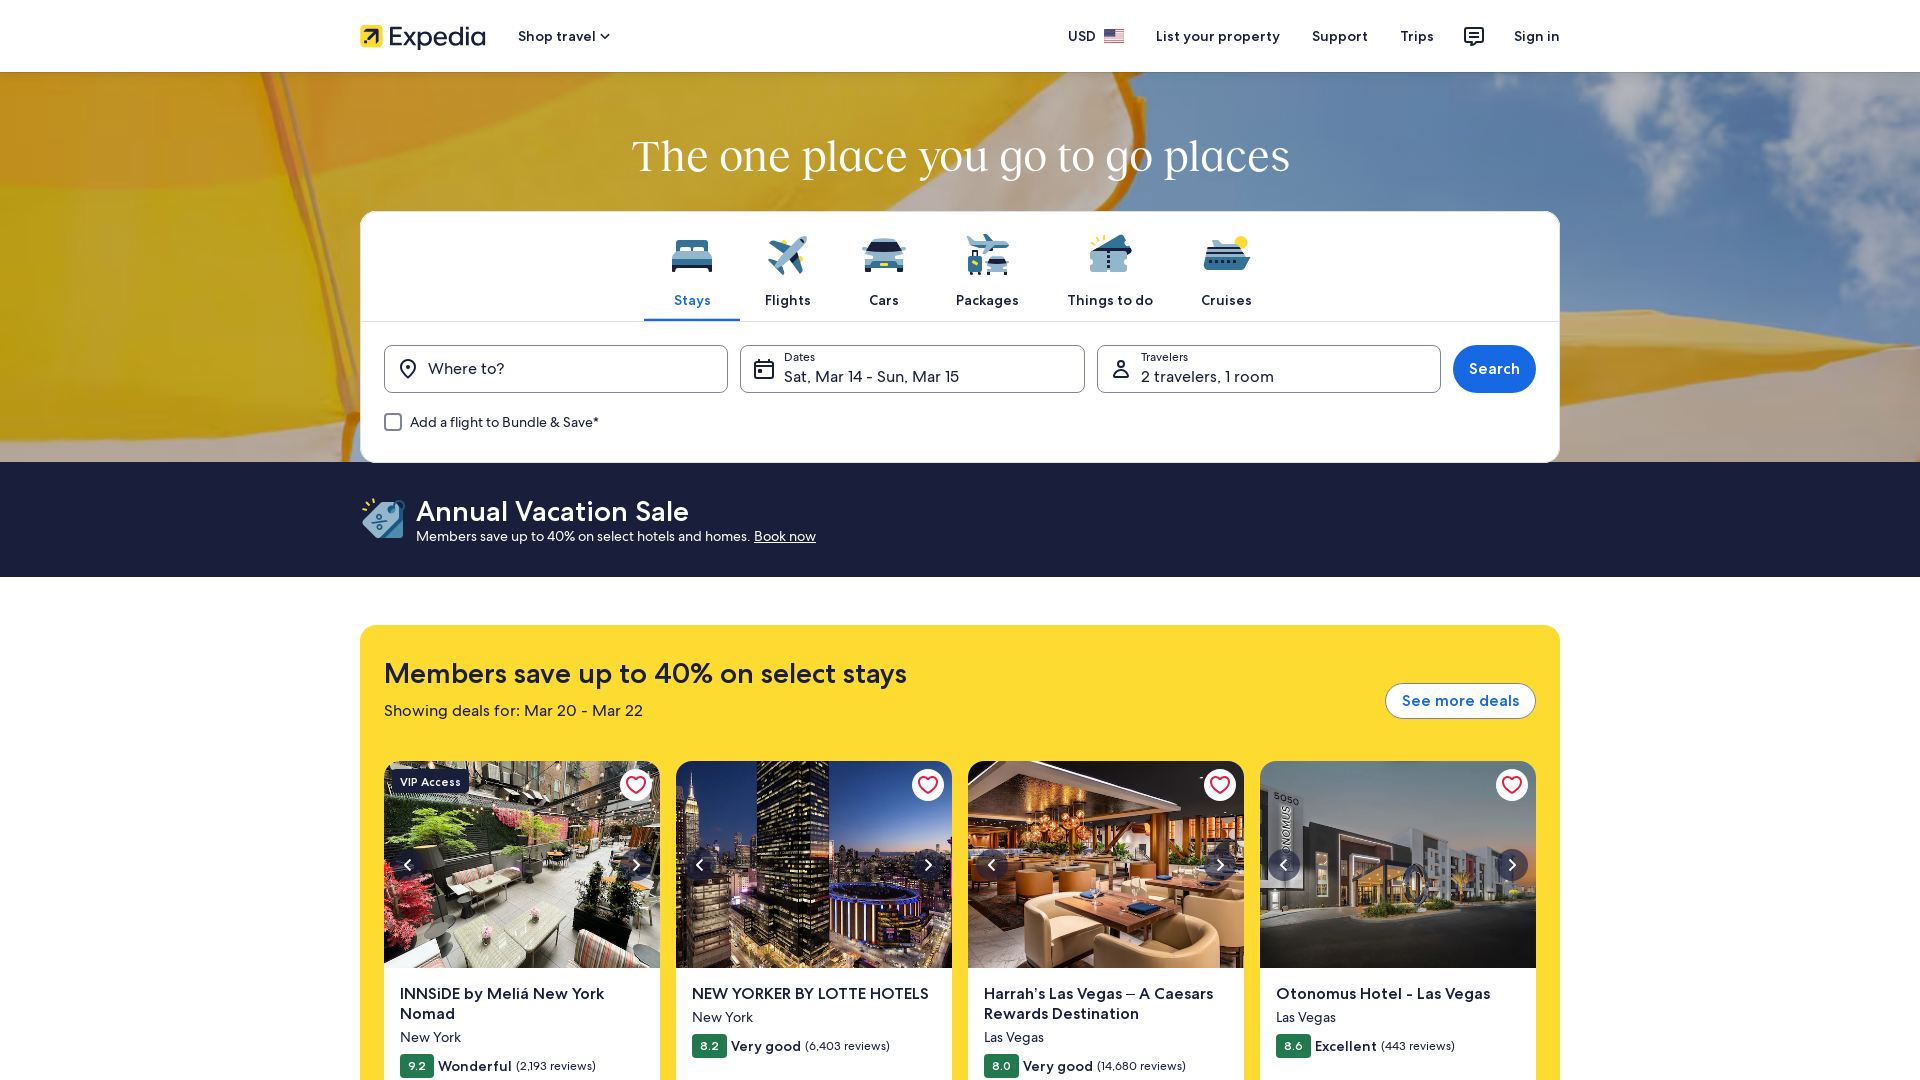

Expedia homepage loaded and DOM content ready
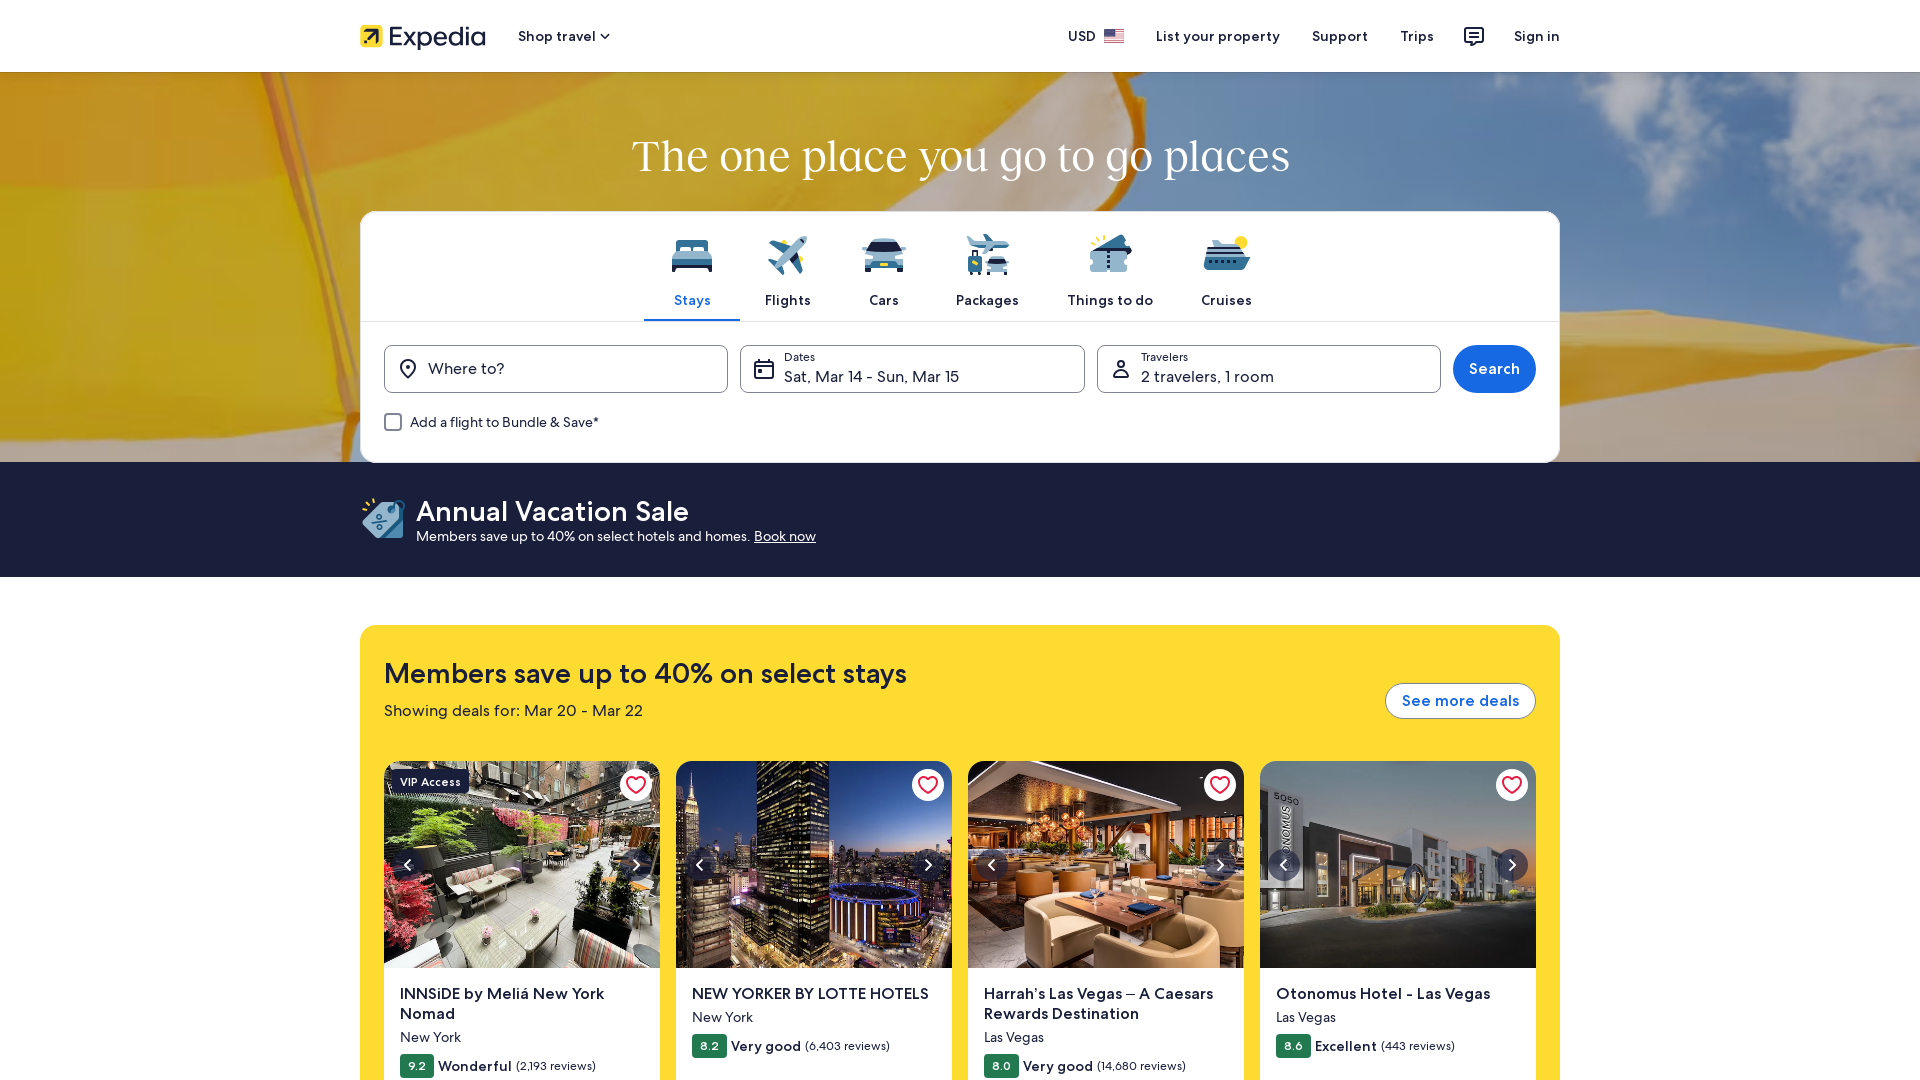

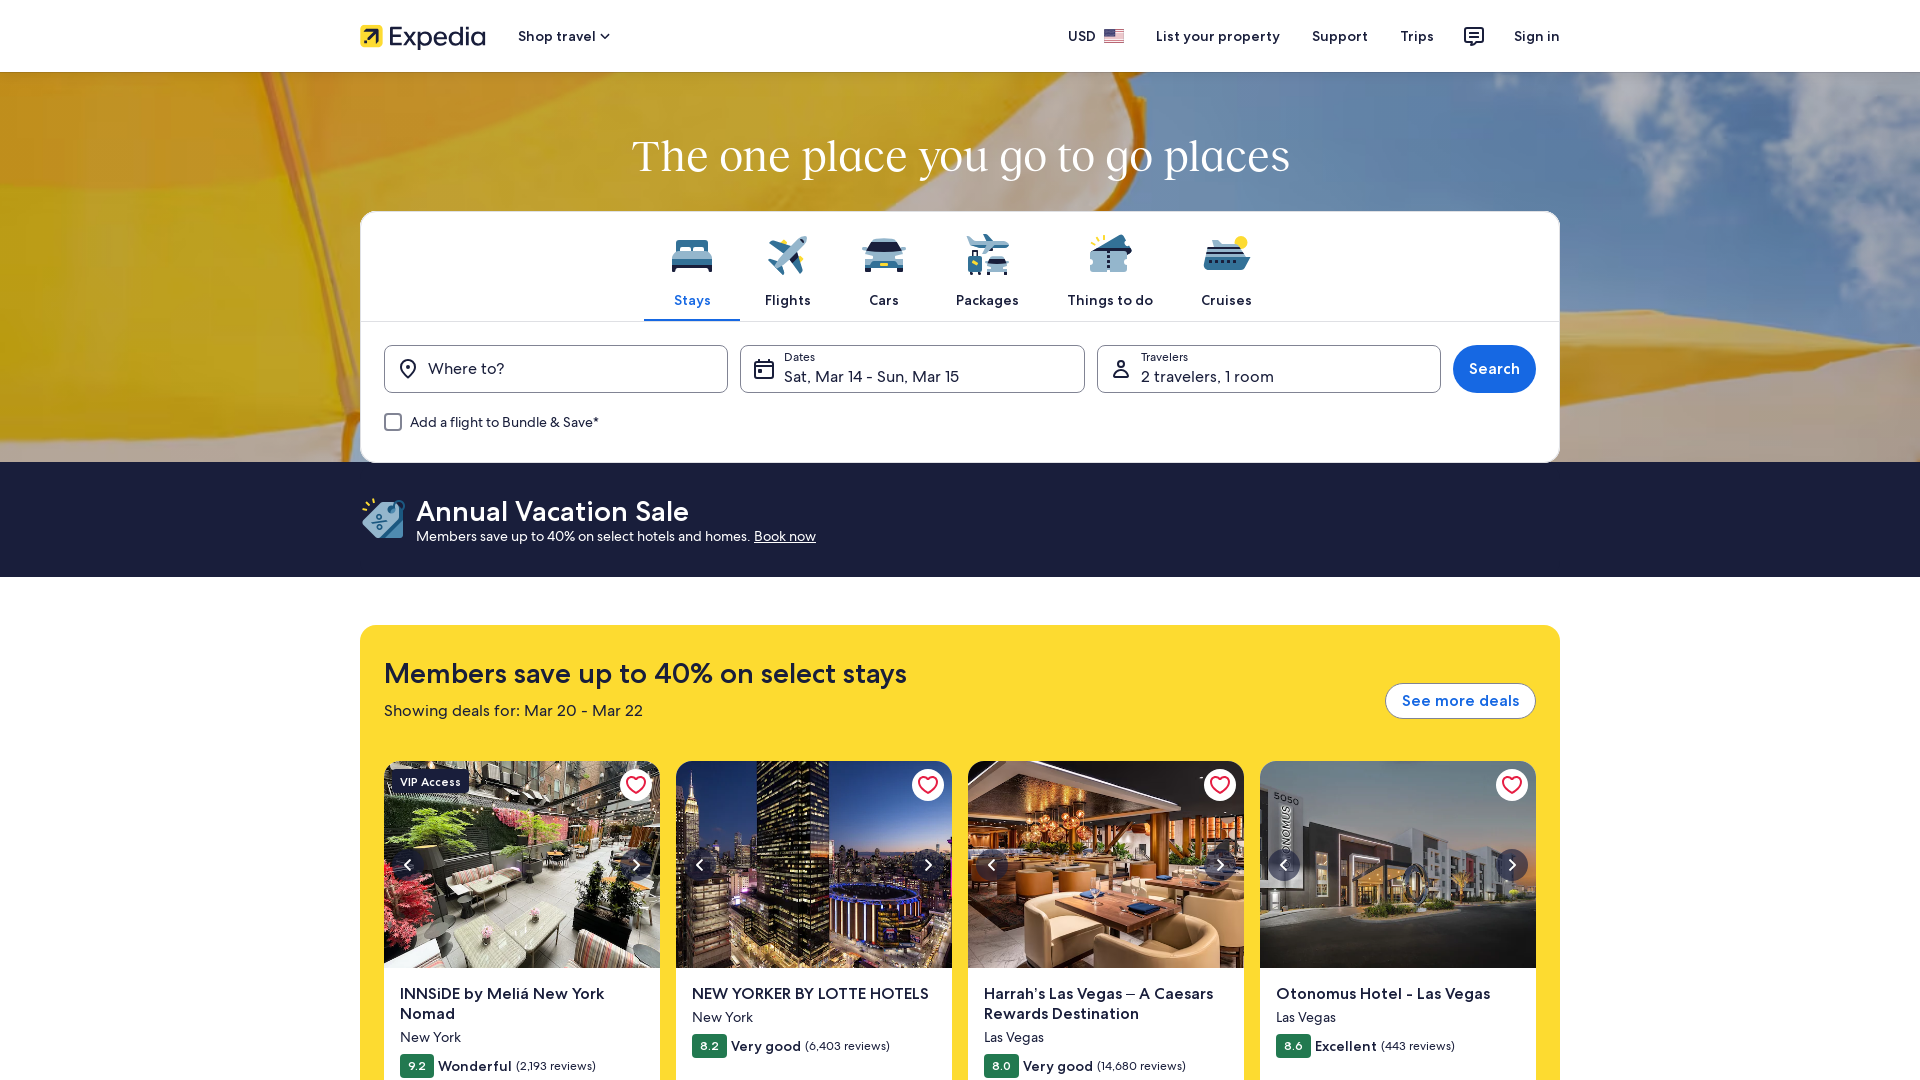